Tests checkbox functionality by verifying initial state, clicking a checkbox, and verifying the selected state

Starting URL: https://rahulshettyacademy.com/dropdownsPractise/

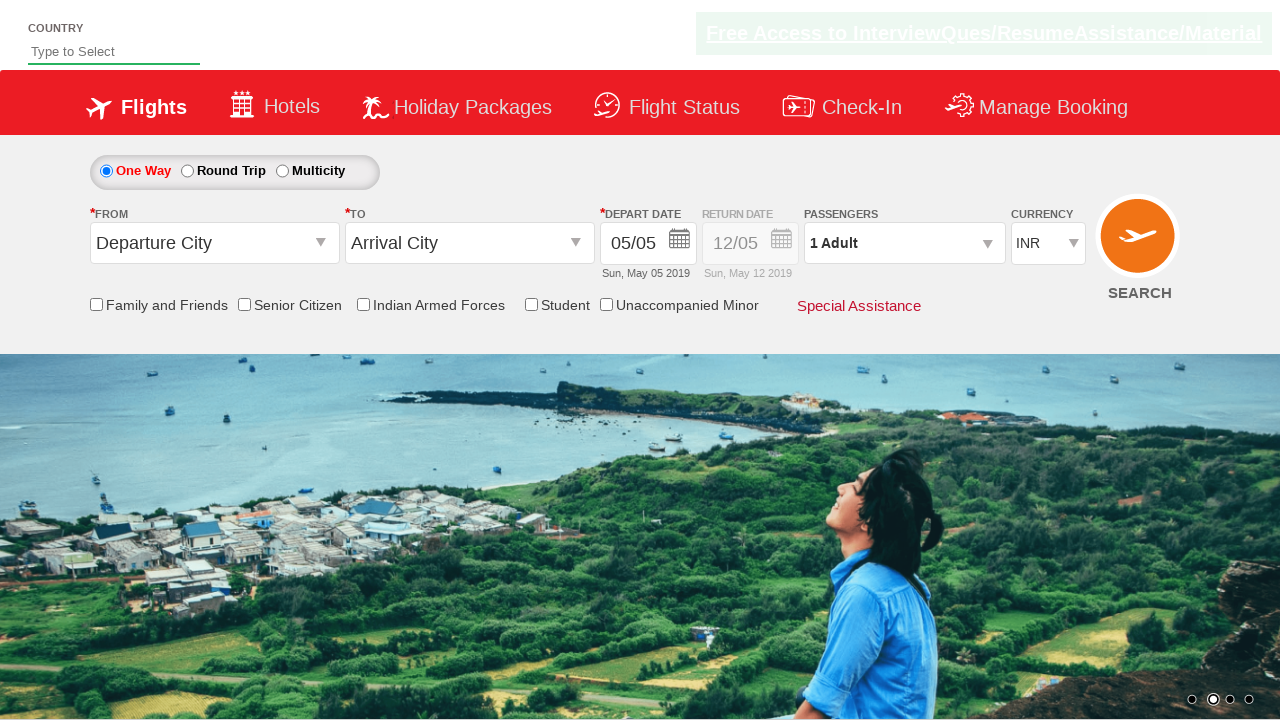

Clicked Senior Citizen Discount checkbox at (244, 304) on input[id*='SeniorCitizenDiscount']
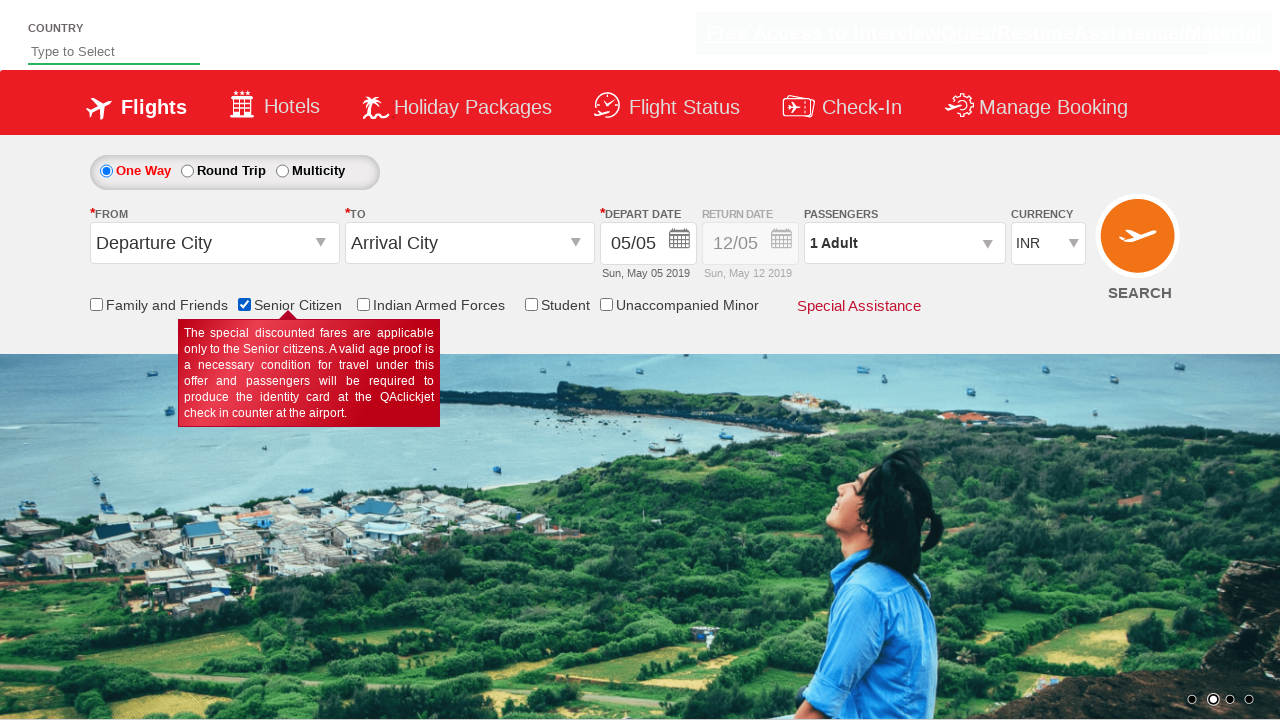

Verified Senior Citizen Discount checkbox is selected
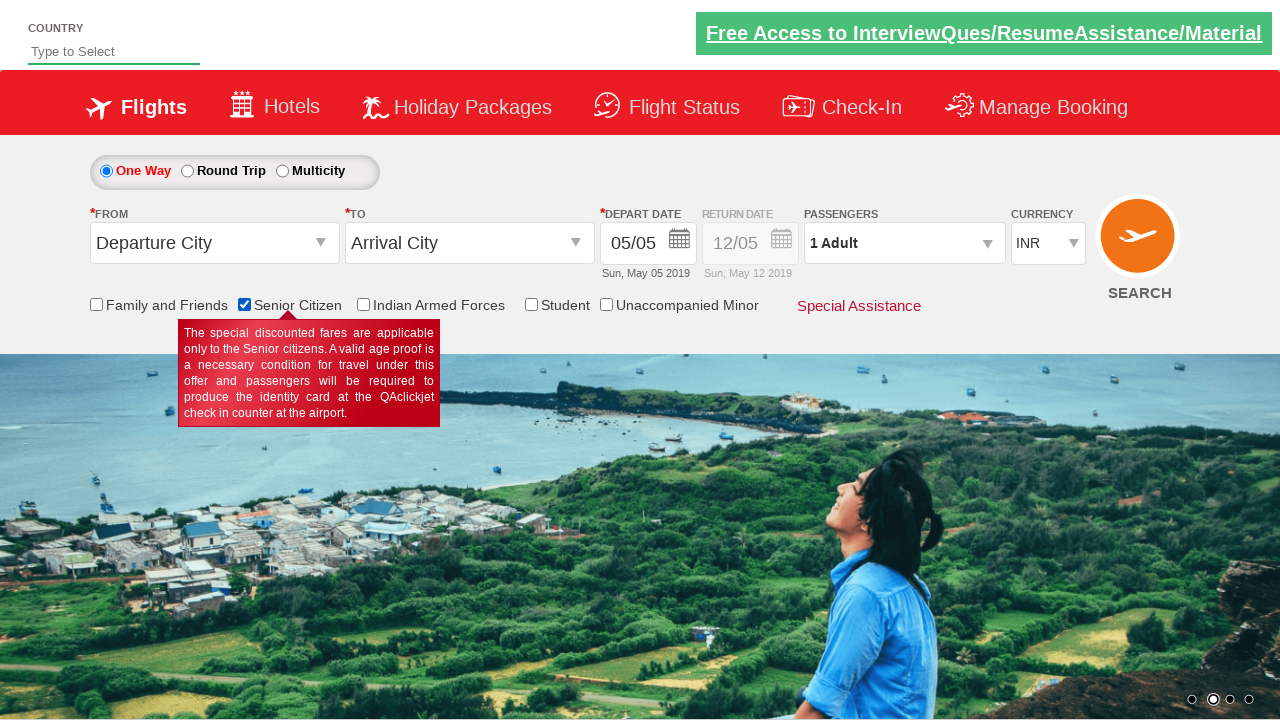

Retrieved total checkbox count: 6
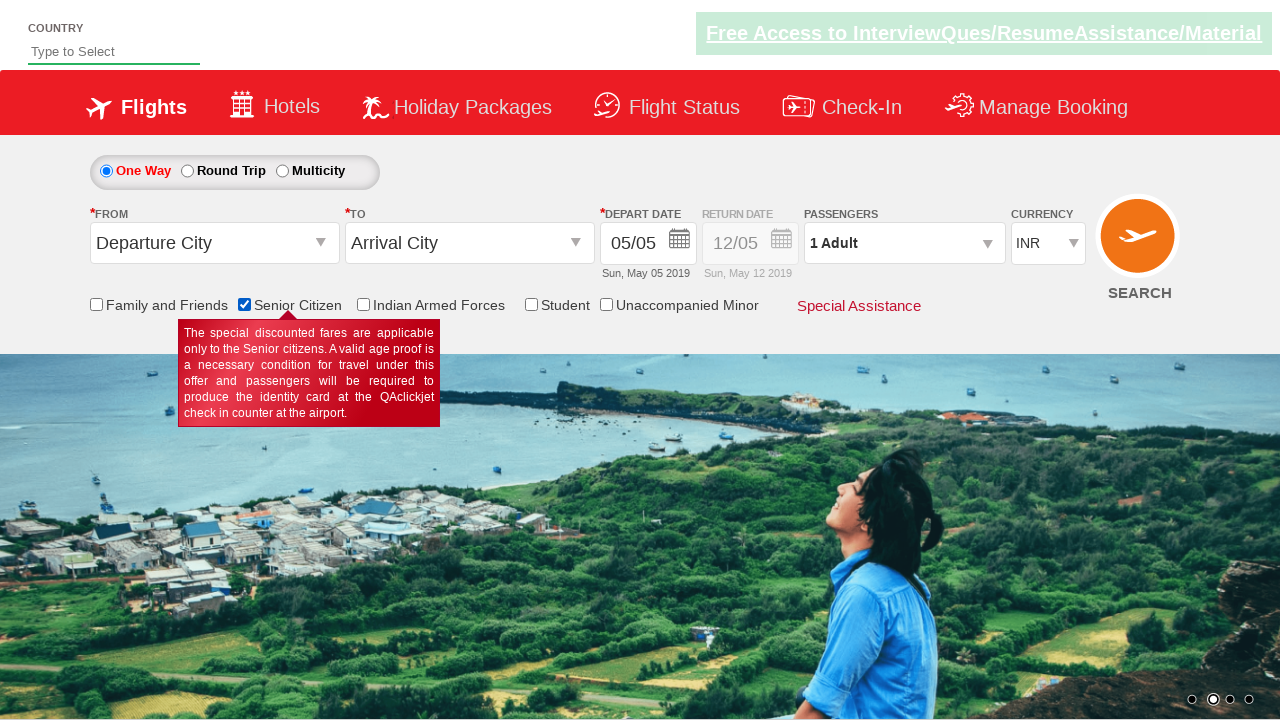

Printed total checkbox count: 6
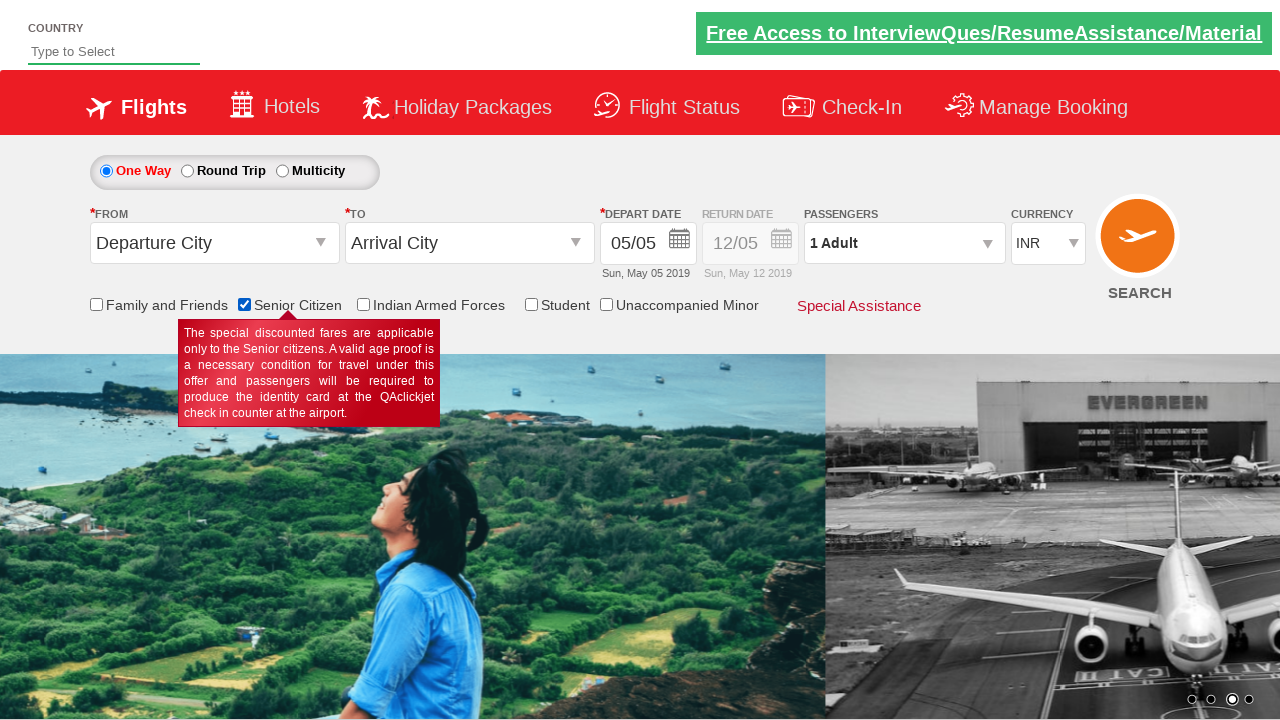

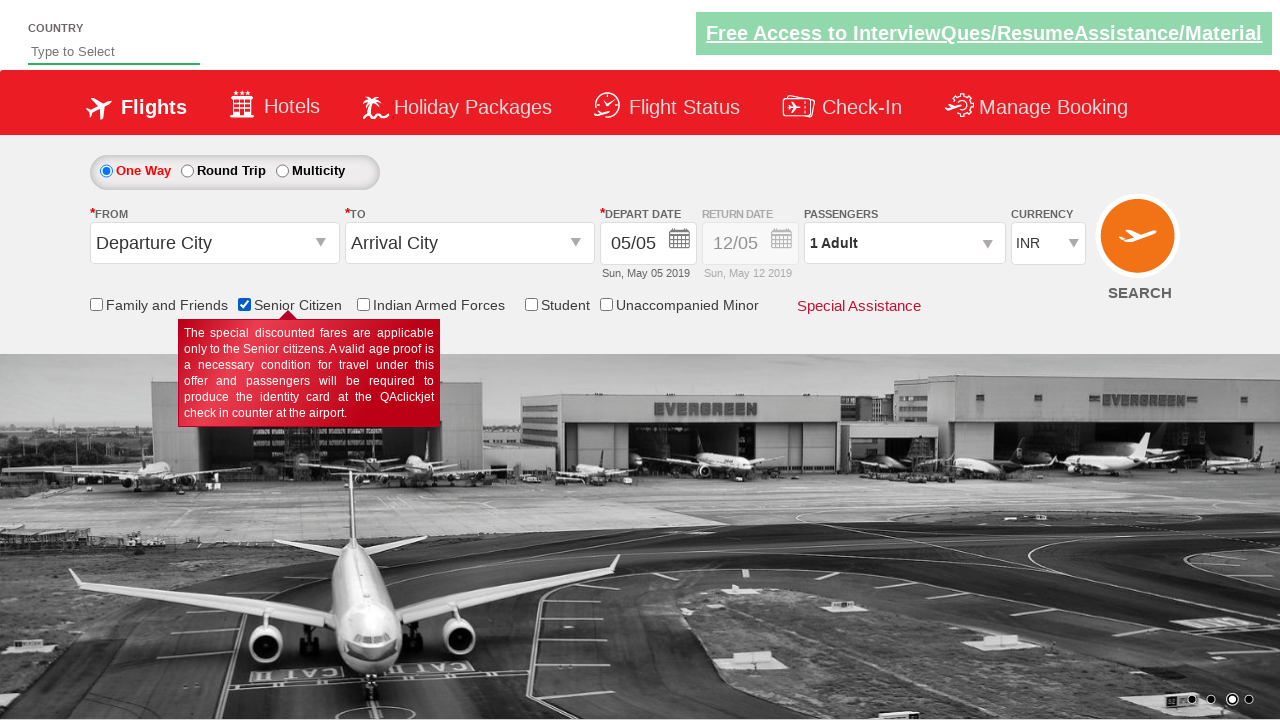